Tests browser navigation functionality by visiting a blog, clicking a link to navigate to another site, then using browser back and forward navigation buttons.

Starting URL: http://www.omayo.blogspot.com

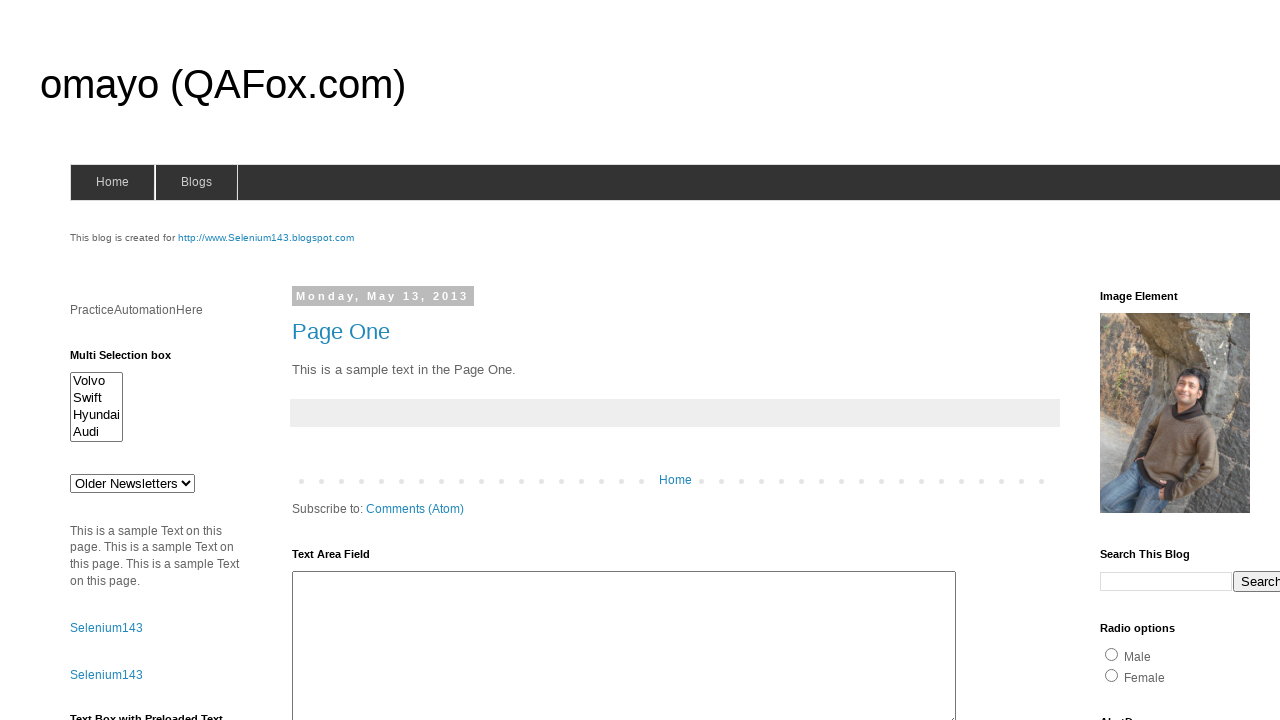

Clicked on the 'compendiumdev' link to navigate to another site at (1160, 360) on a:text('compendiumdev')
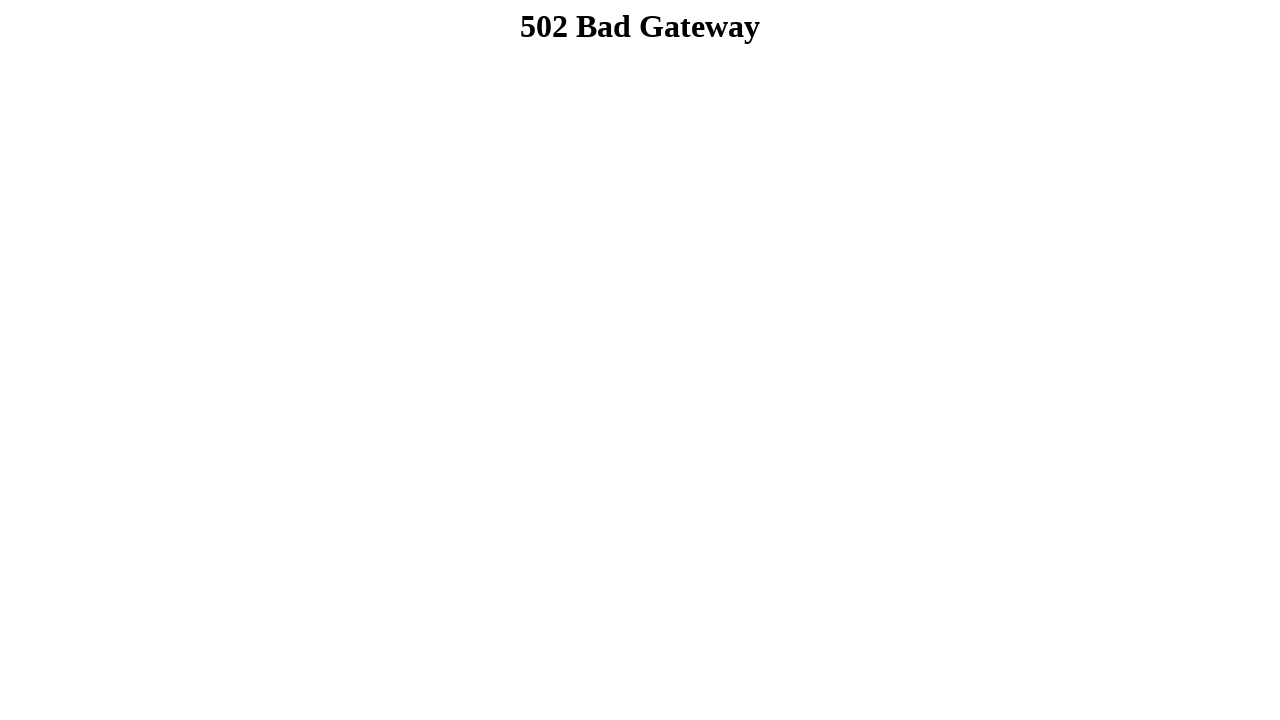

Waited for page to load after navigating to compendiumdev site
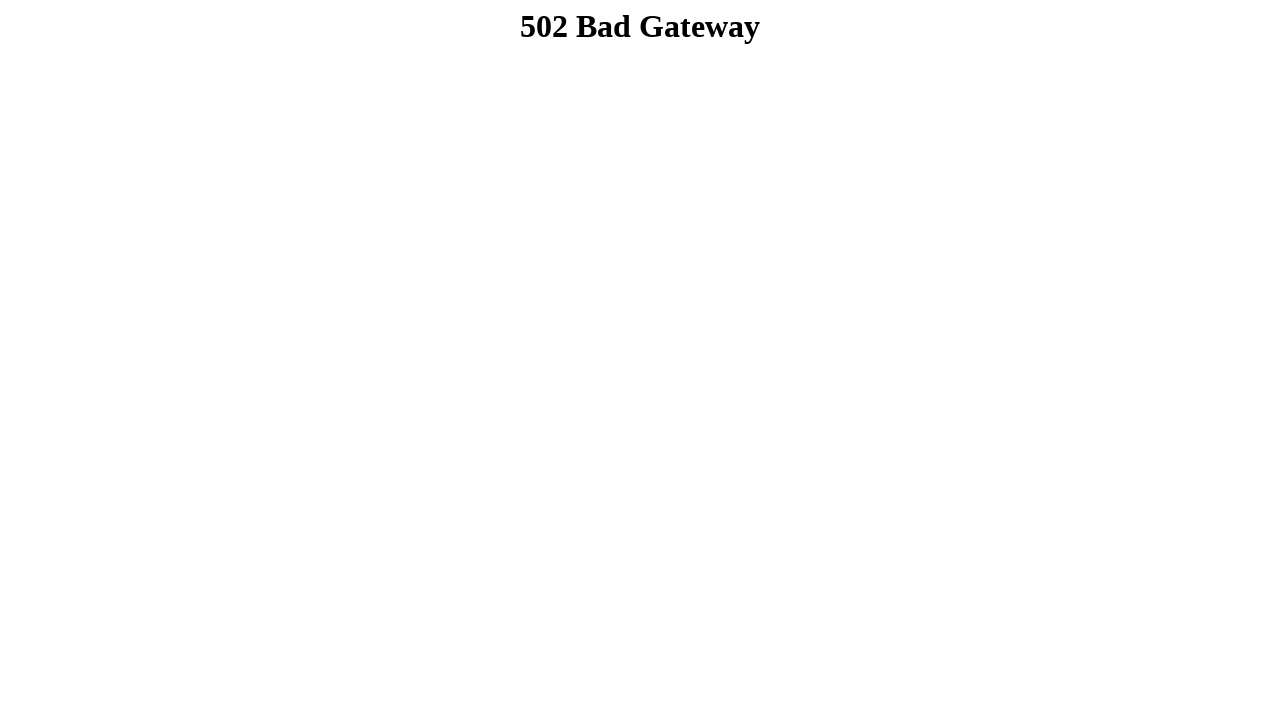

Clicked browser back button to navigate back to omayo.blogspot.com
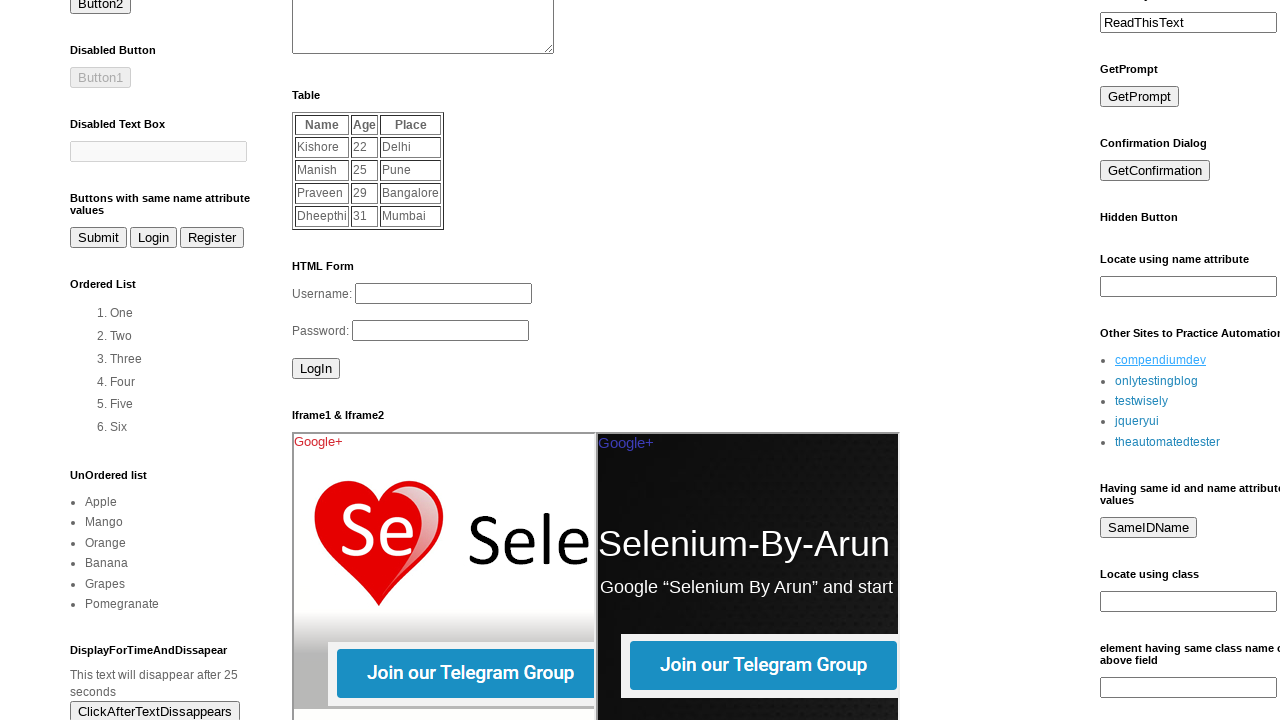

Waited for page to load after navigating back to omayo site
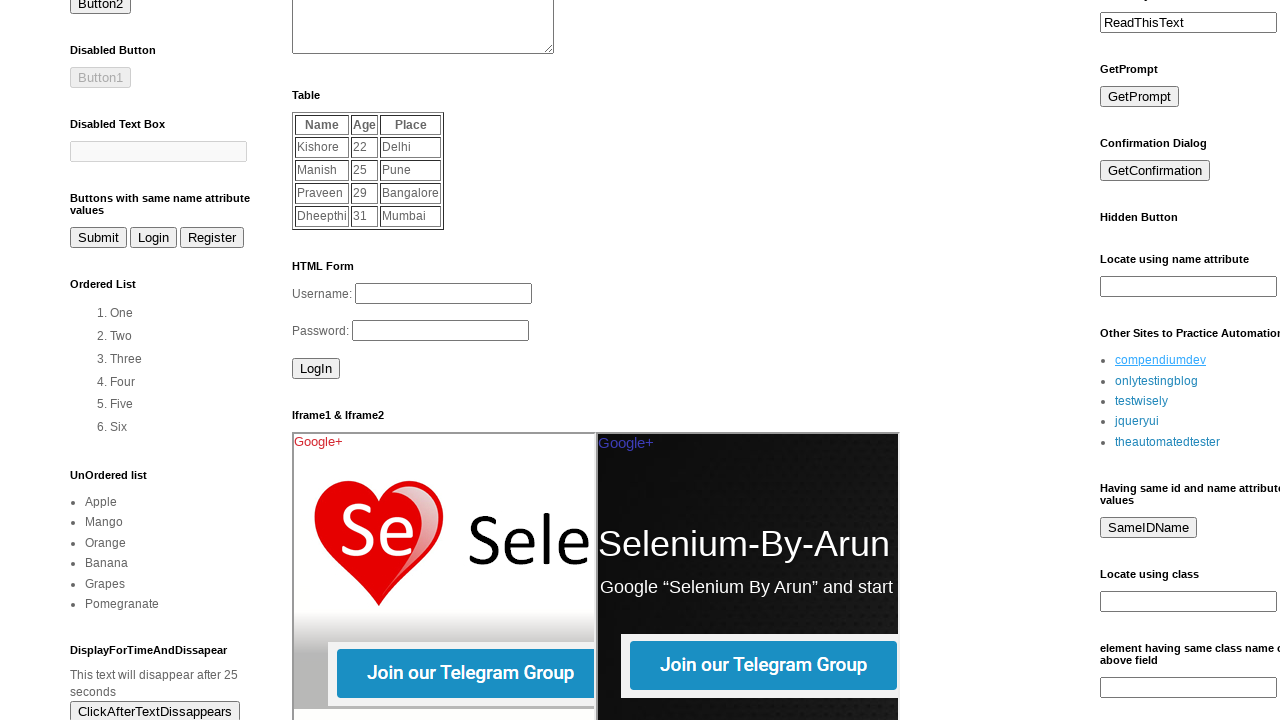

Clicked browser forward button to navigate forward to compendiumdev site
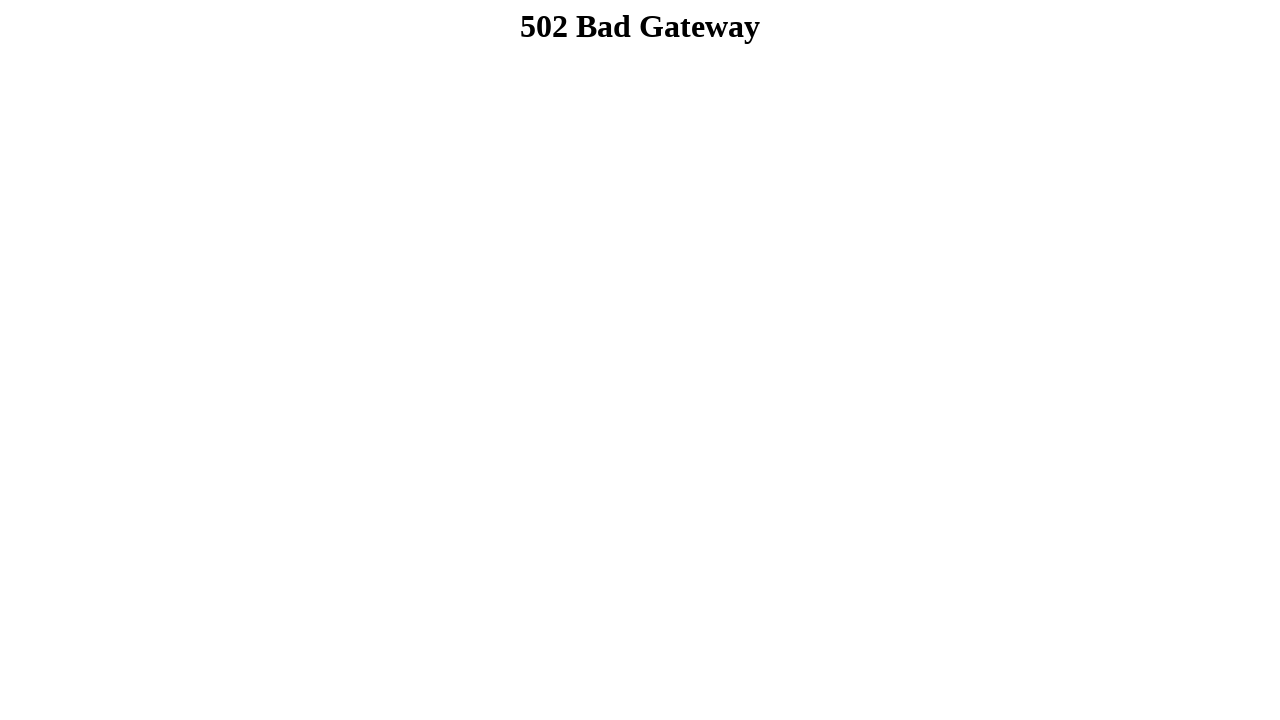

Waited for page to load after navigating forward to compendiumdev site
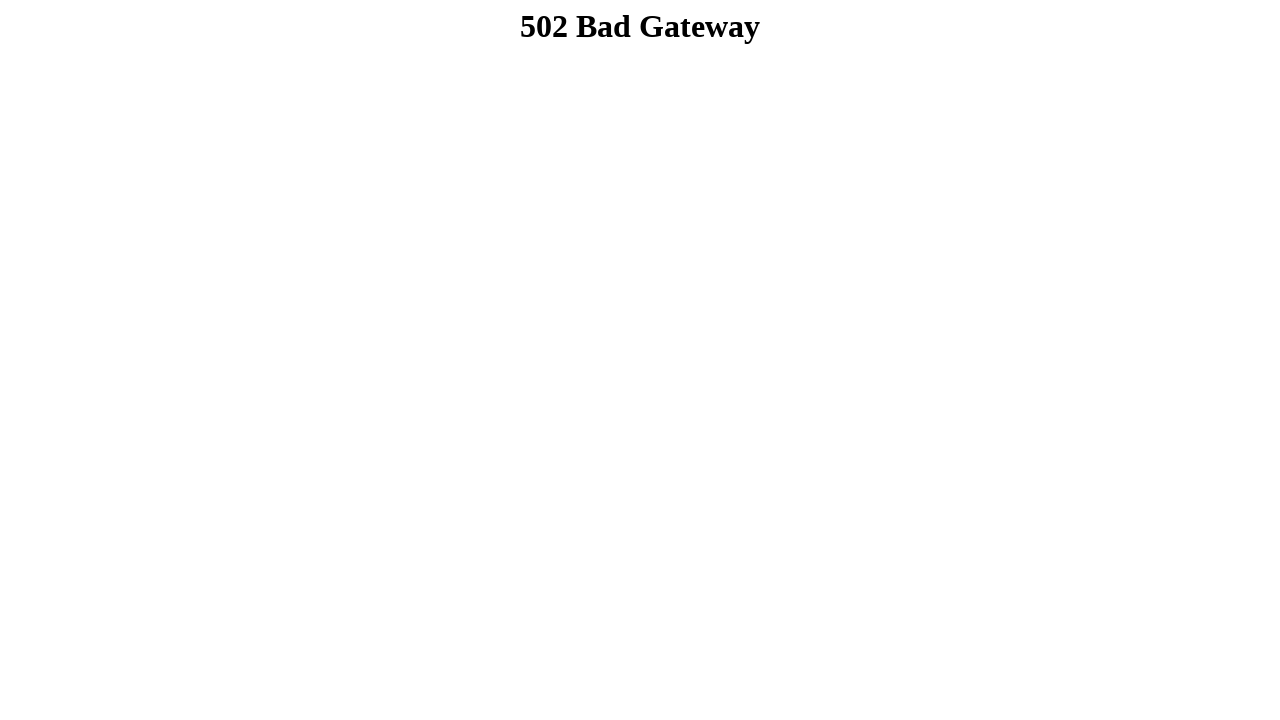

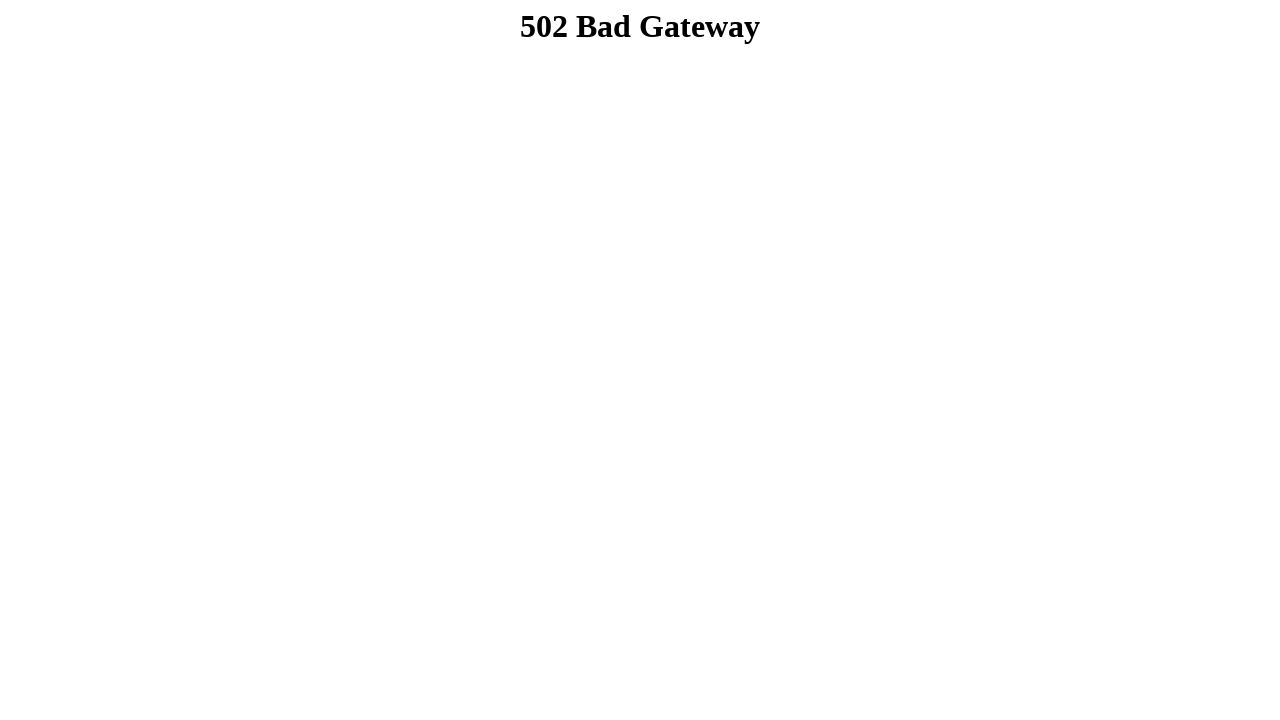